Navigates to Bar Loose venue's live events page and verifies that event listings are displayed with date, title, and link information.

Starting URL: https://barloose.com/live/

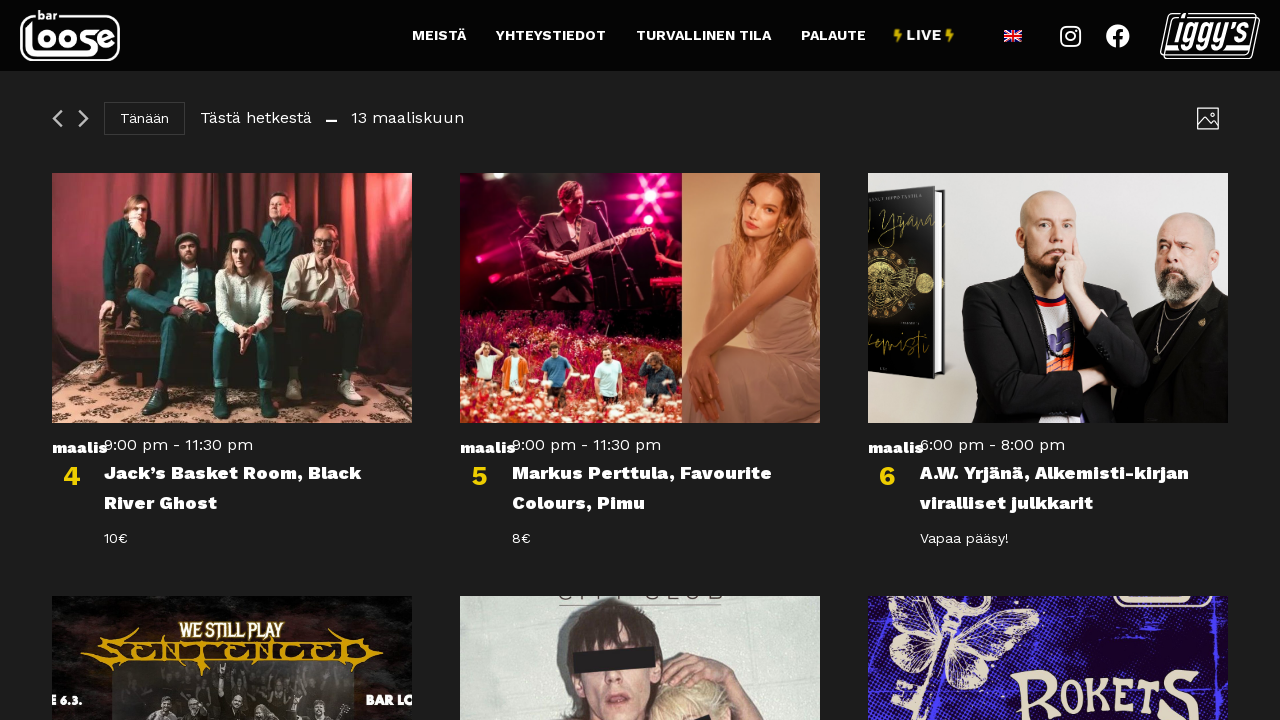

Waited for page to reach network idle state
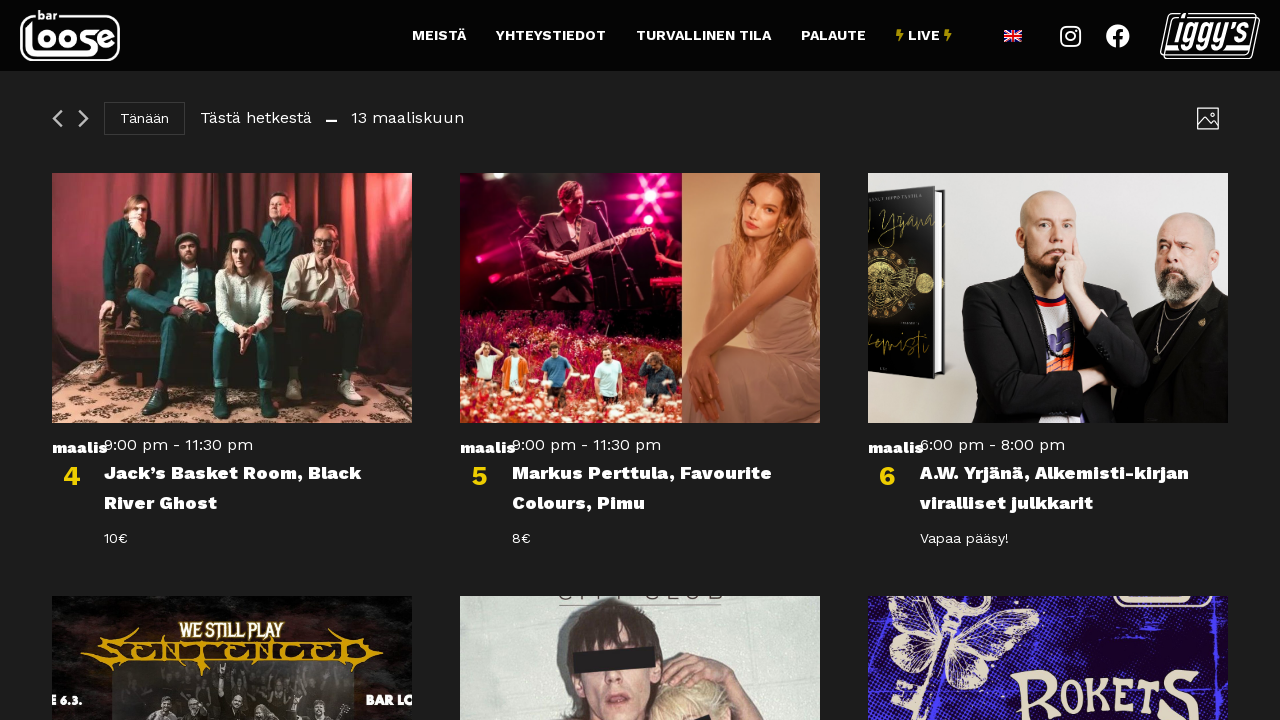

Event listing elements are now visible on the page
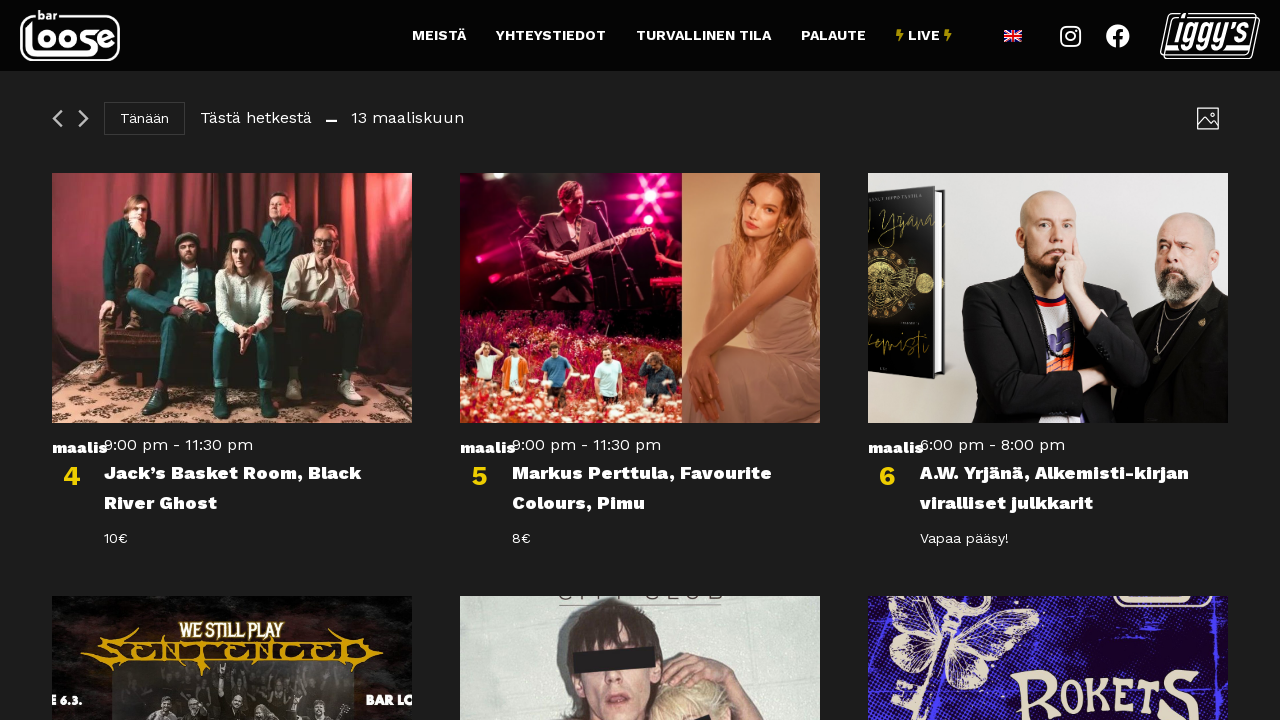

First event element is ready
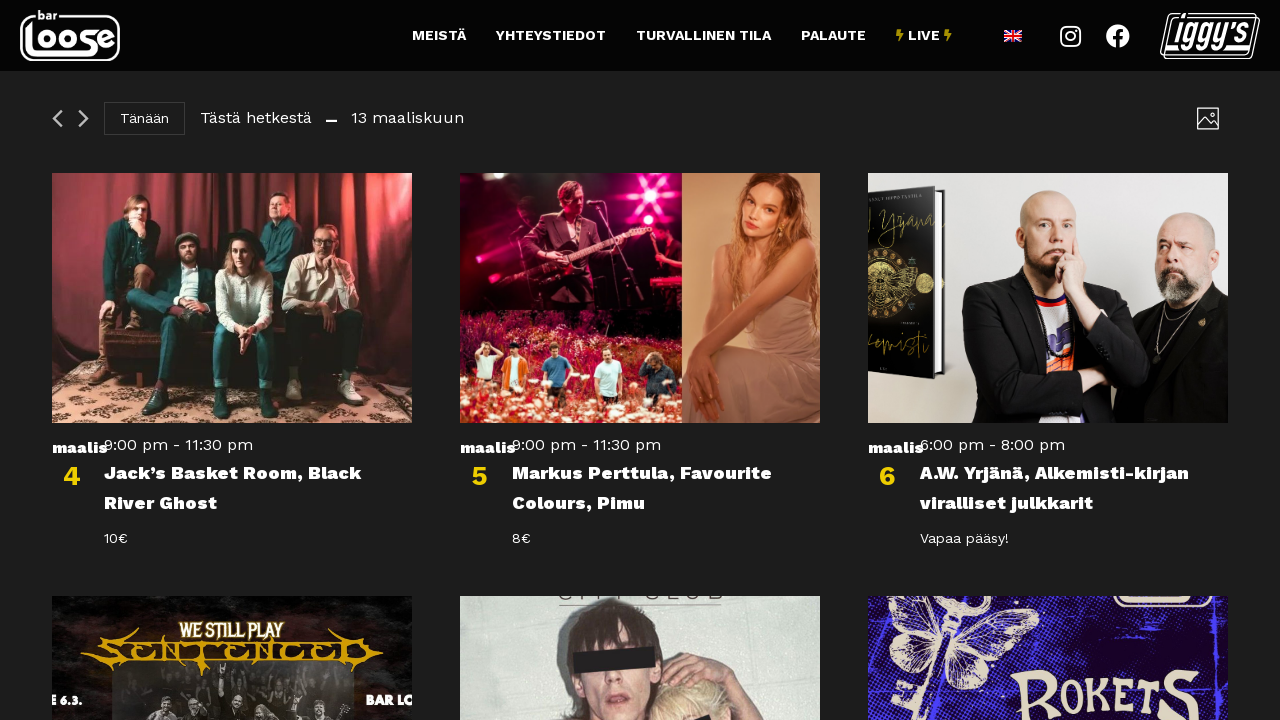

Event datetime element is present in first event
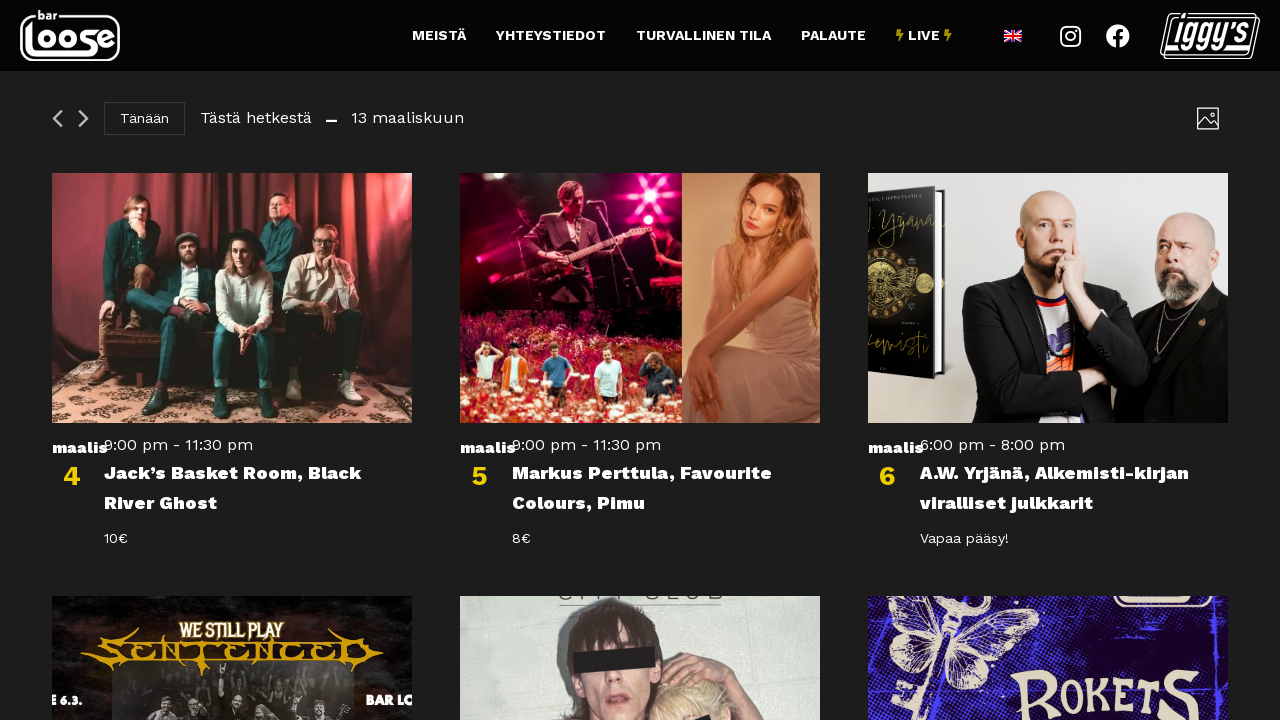

Event title element is present in first event
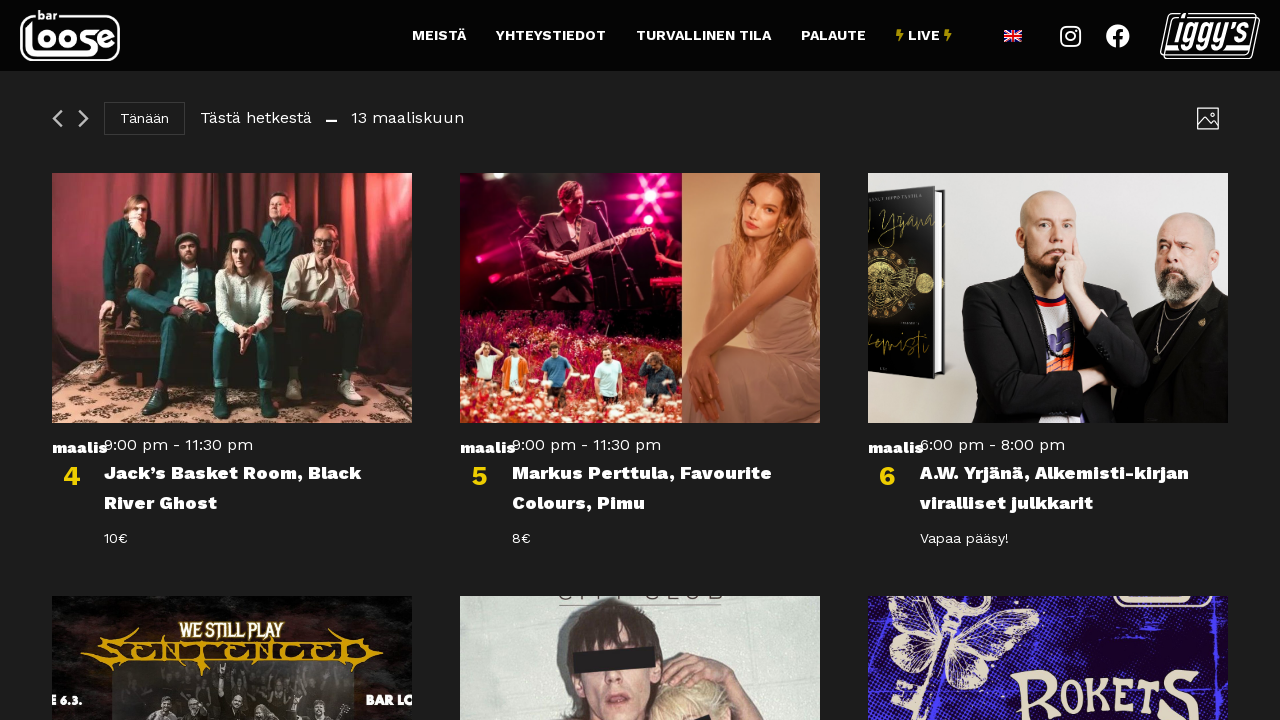

Event title link element is present in first event
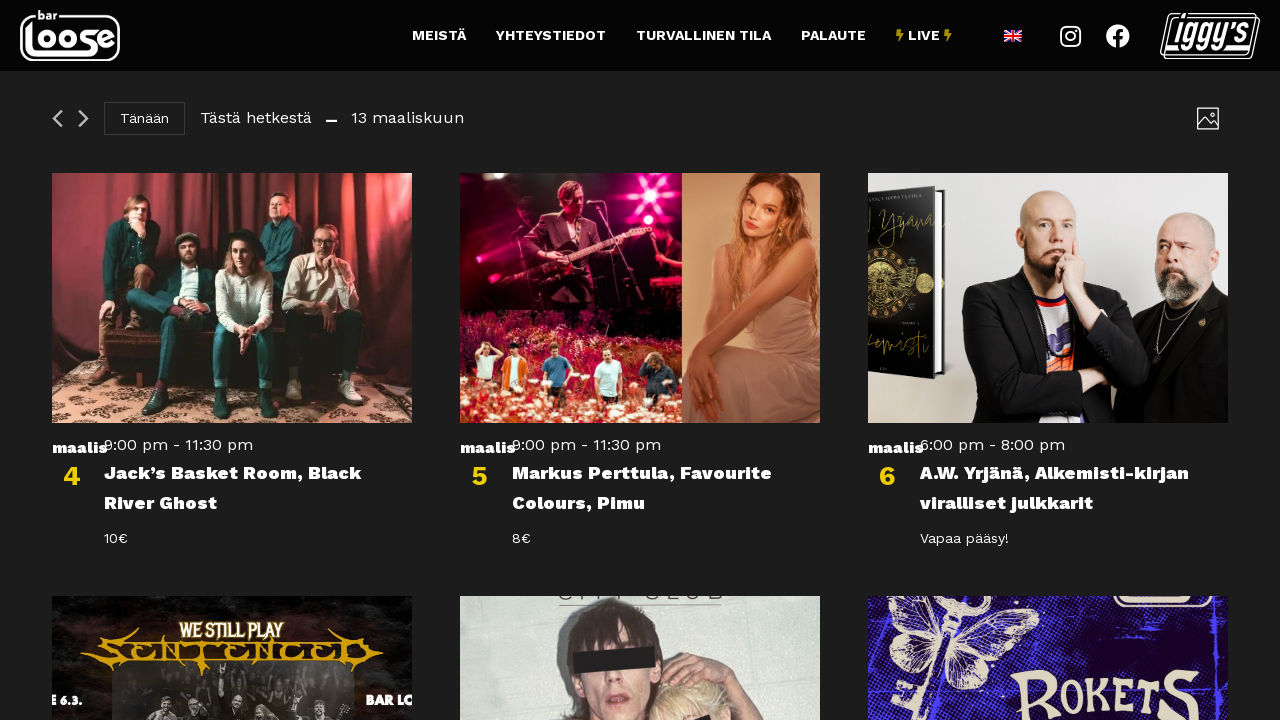

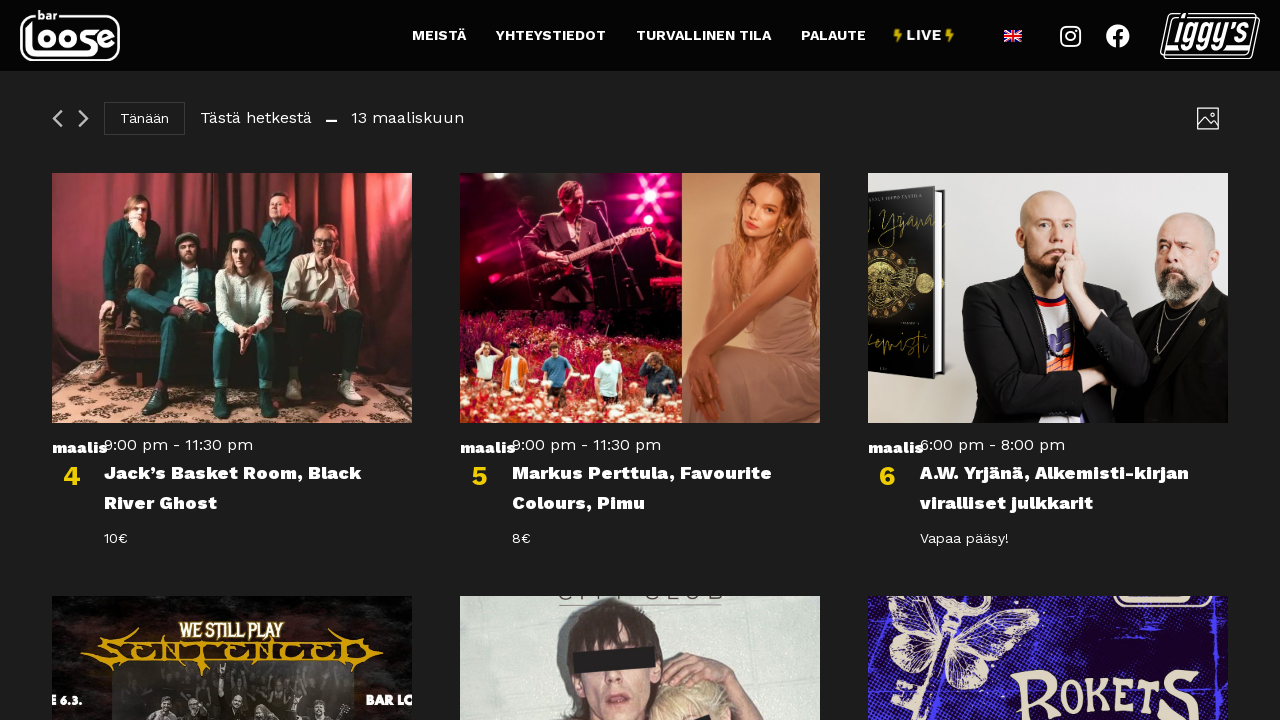